Tests generating exactly 10 words using the Lorem Ipsum generator by selecting words option, entering 10, and verifying the output contains exactly 10 words

Starting URL: https://lipsum.com/

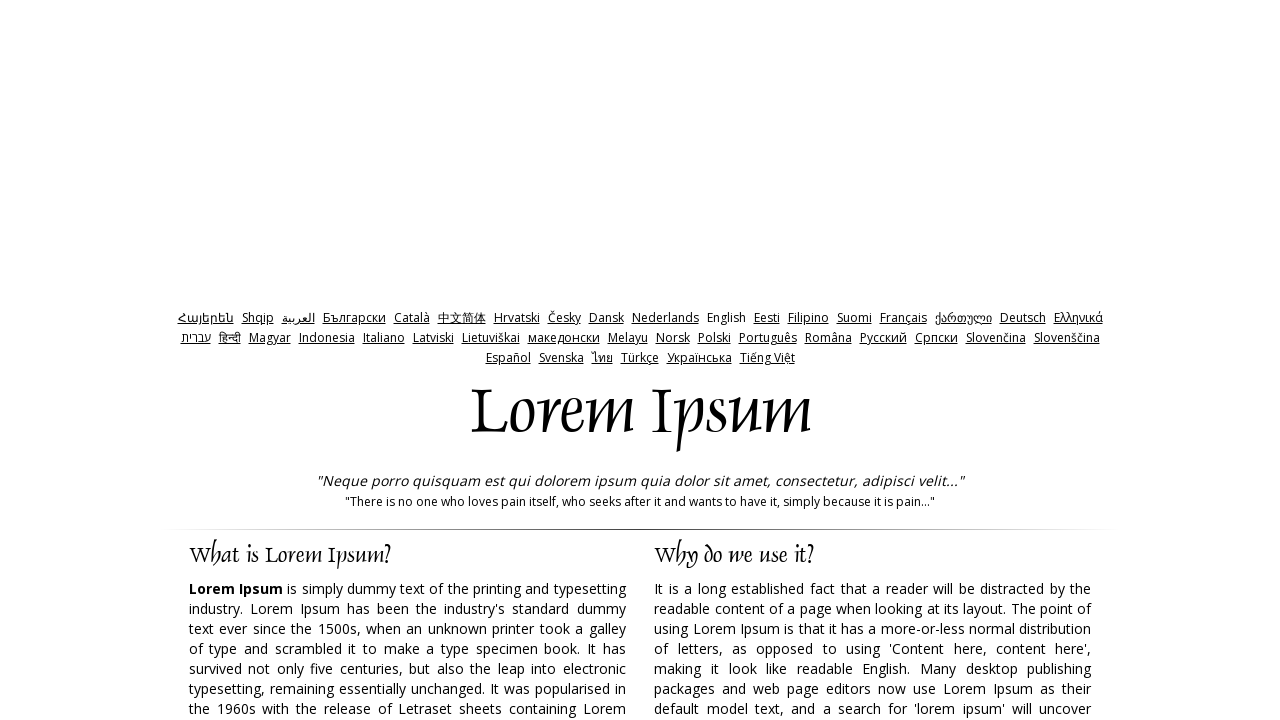

Clicked words option in Lorem Ipsum generator at (735, 360) on xpath=//div[@id='Panes']//input[@id='words']
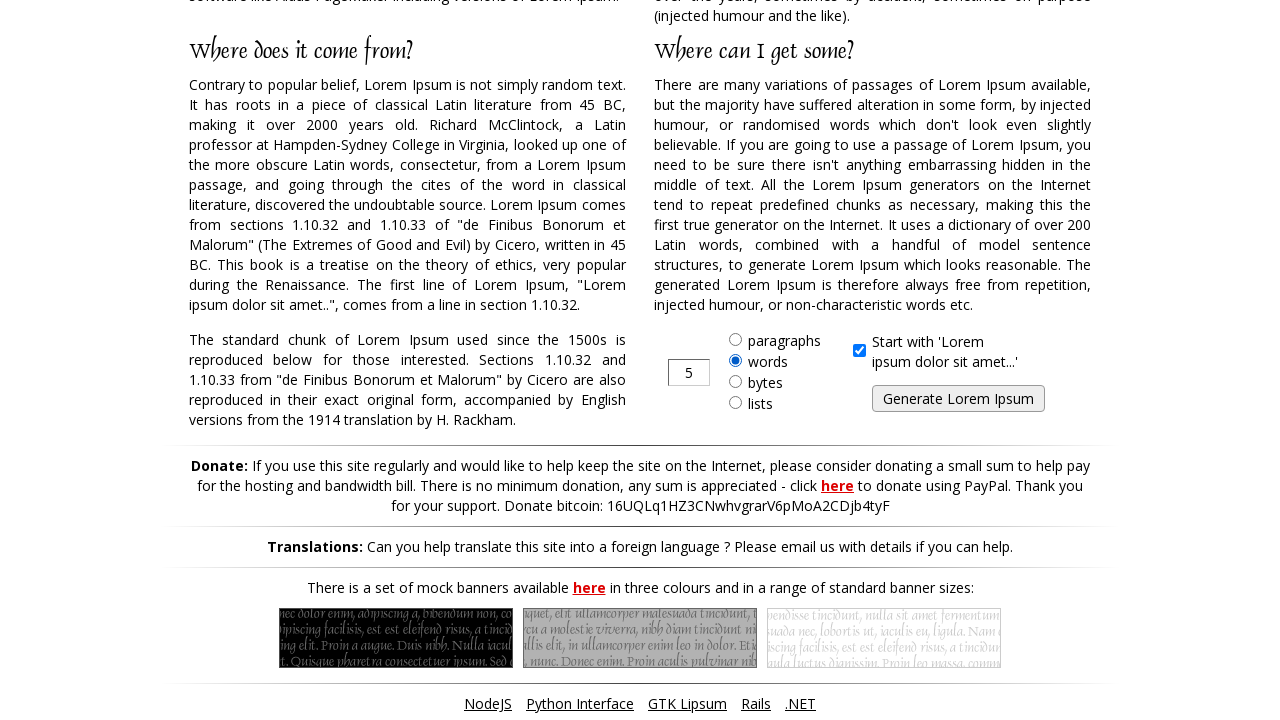

Cleared the amount input field on //div[@id='Panes']//input[@id='amount']
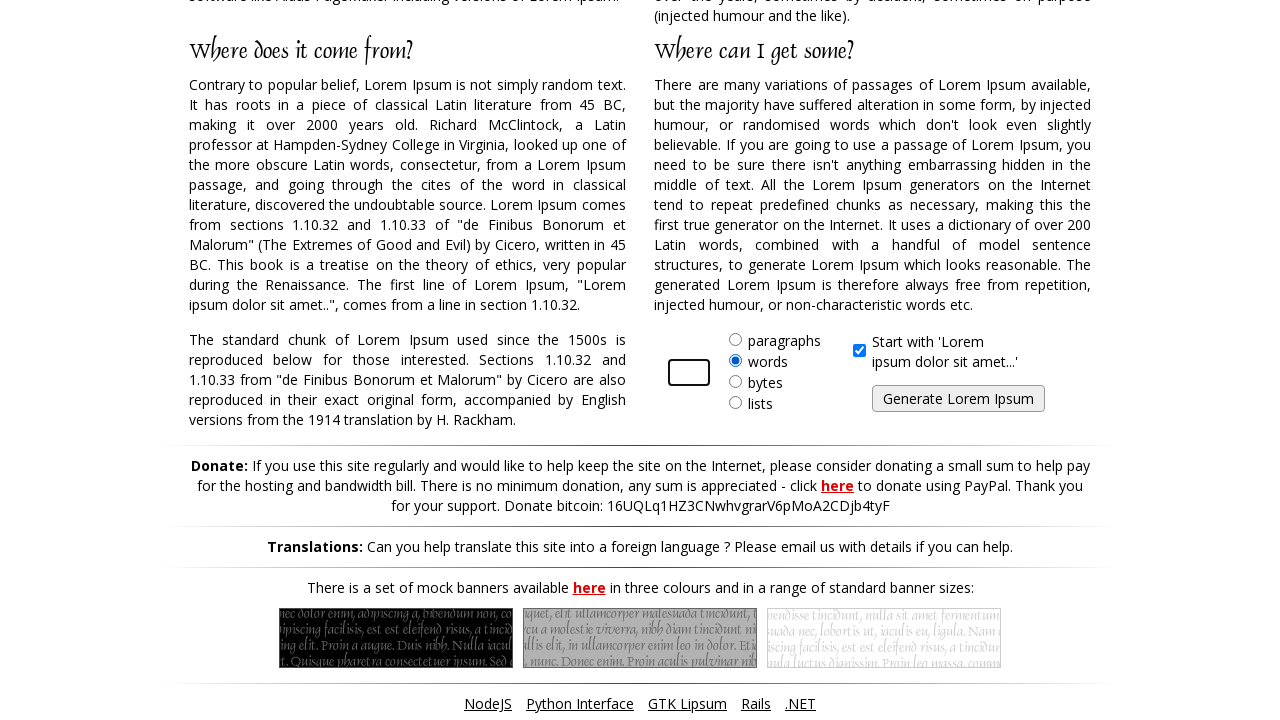

Entered '10' into the amount field on //div[@id='Panes']//input[@id='amount']
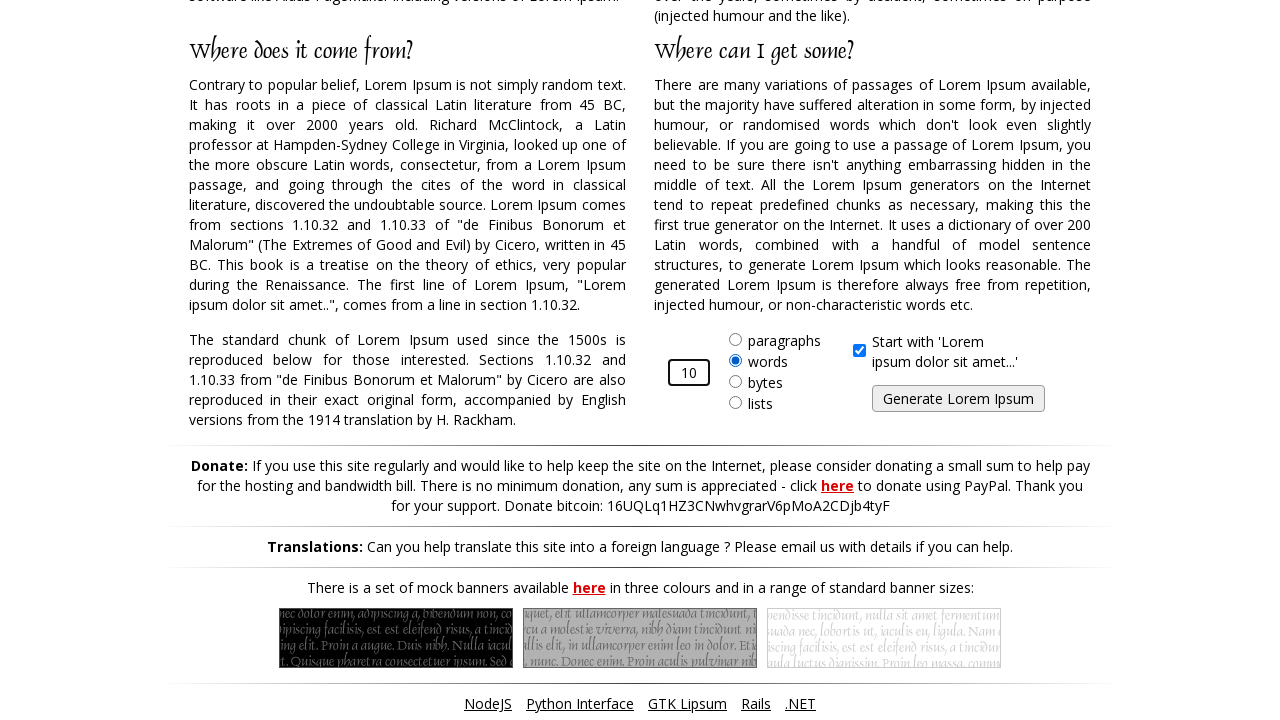

Clicked the generate button to create Lorem Ipsum words at (958, 399) on xpath=//div[@id='Panes']//input[@id='generate']
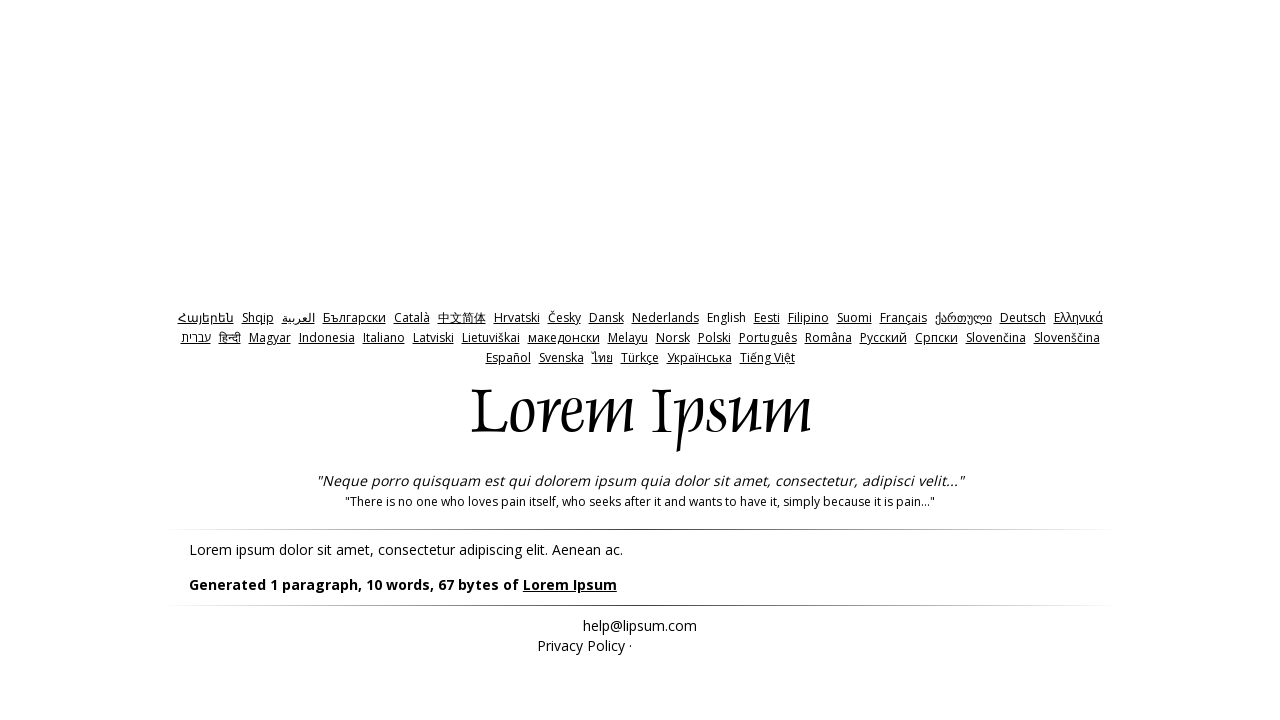

Lorem Ipsum output loaded and is visible
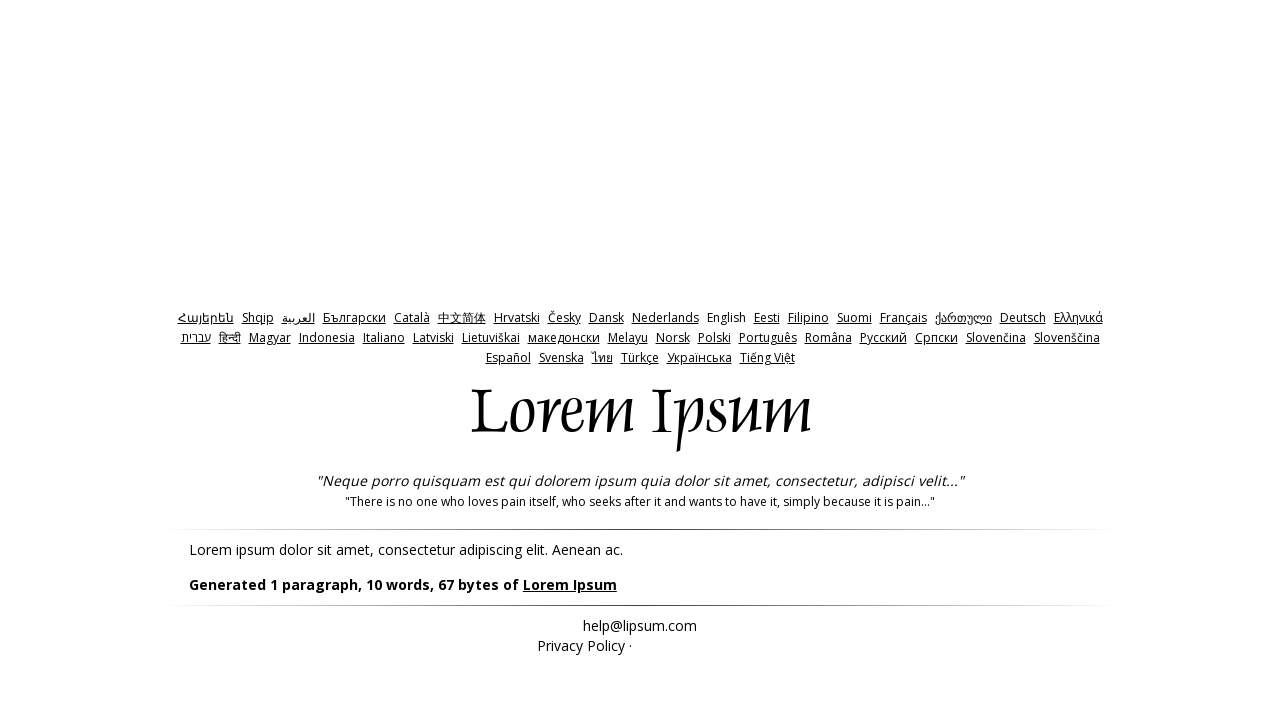

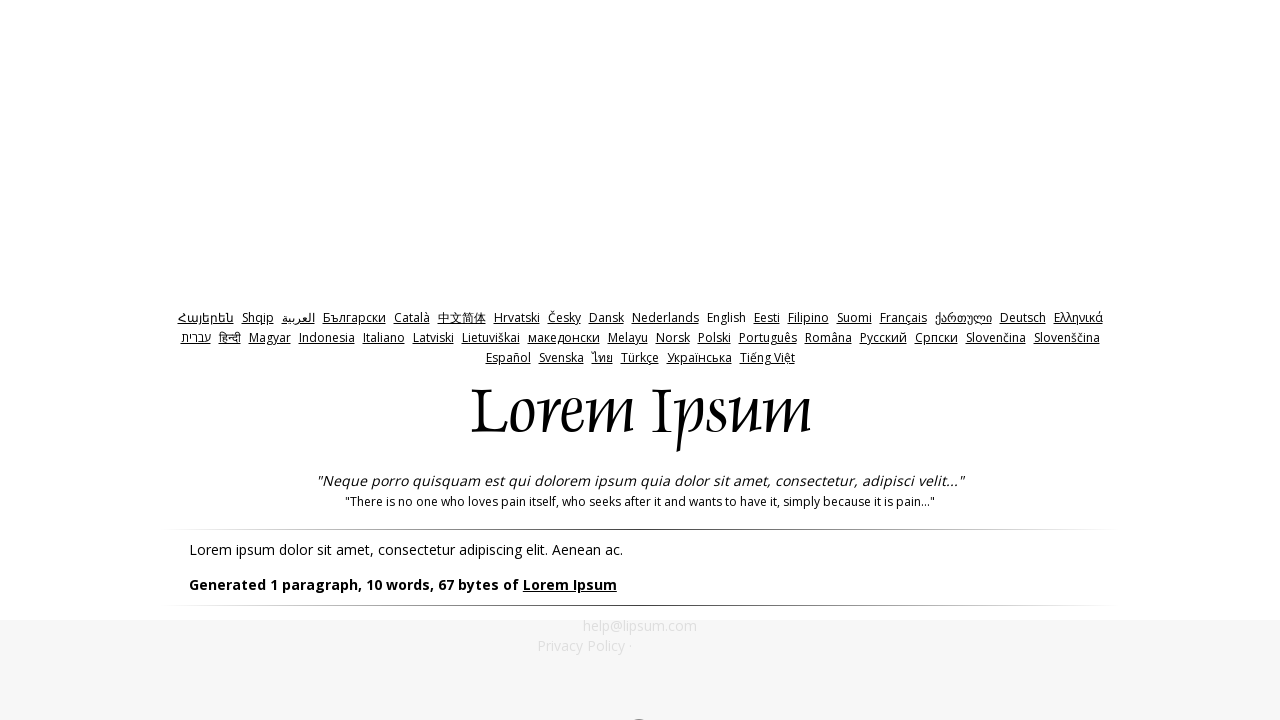